Tests that edits are saved when the edit field loses focus (blur event)

Starting URL: https://demo.playwright.dev/todomvc

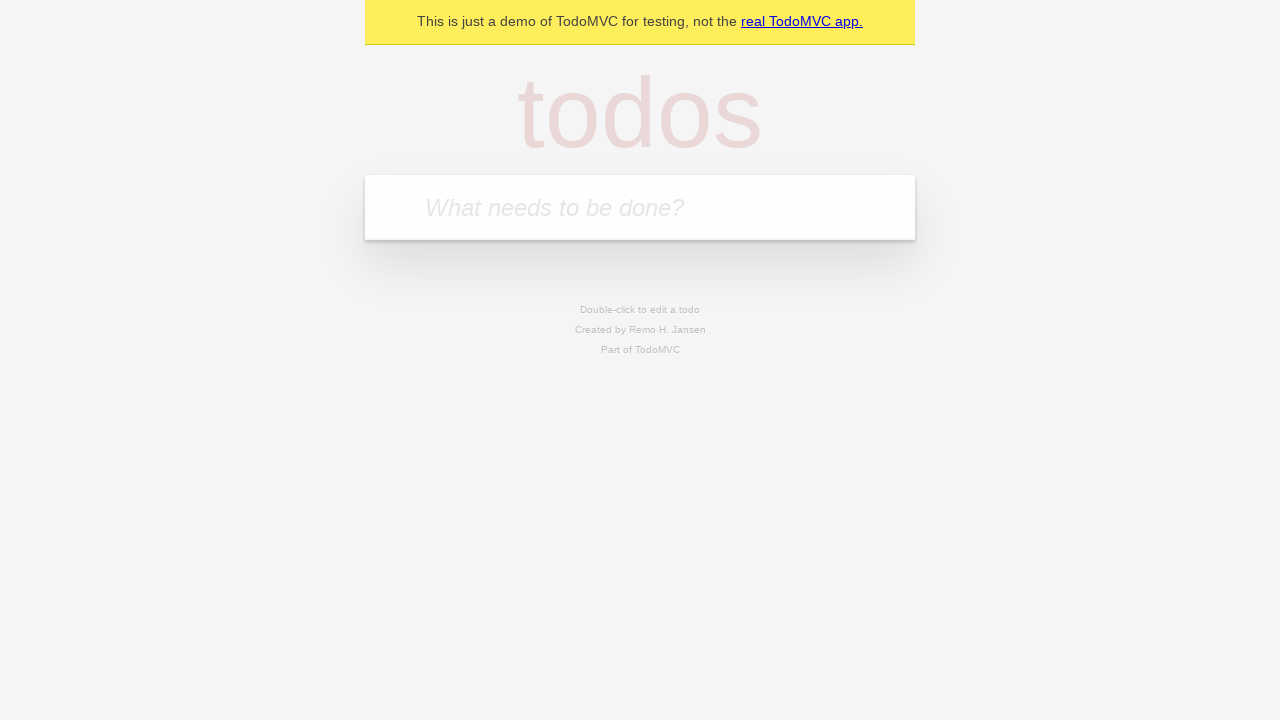

Filled new todo field with 'buy some cheese' on internal:attr=[placeholder="What needs to be done?"i]
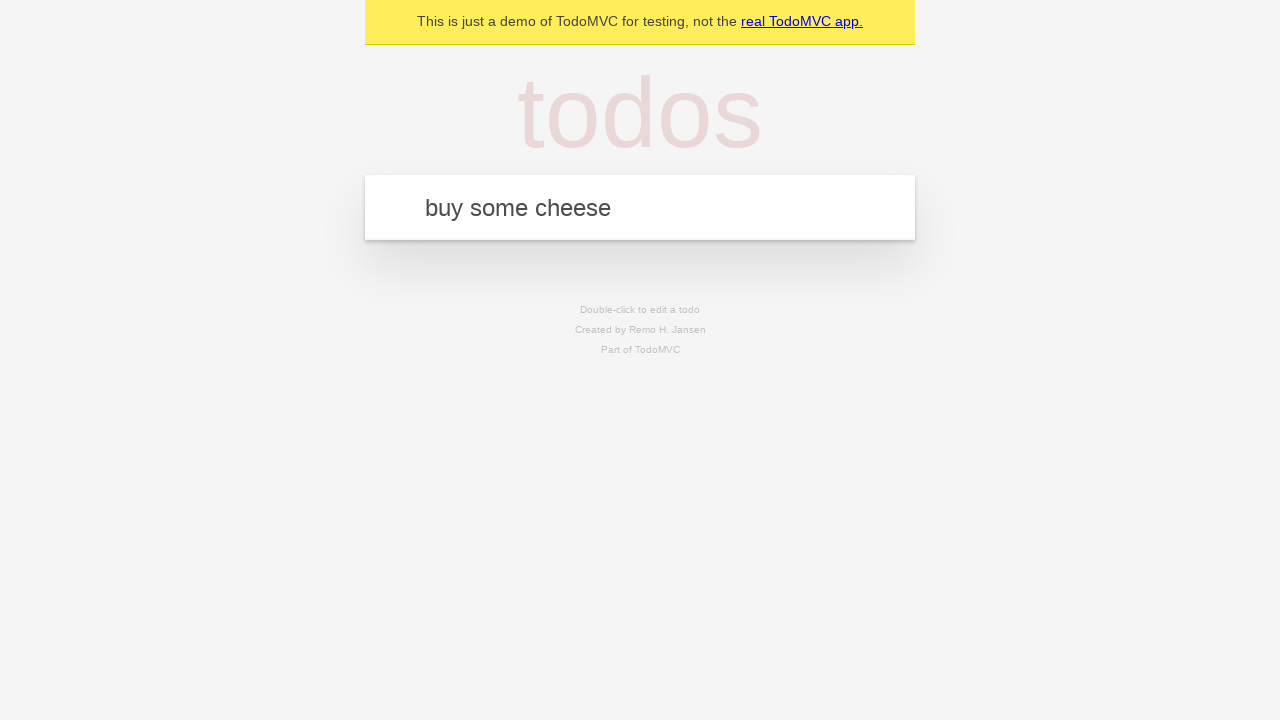

Pressed Enter to create todo 'buy some cheese' on internal:attr=[placeholder="What needs to be done?"i]
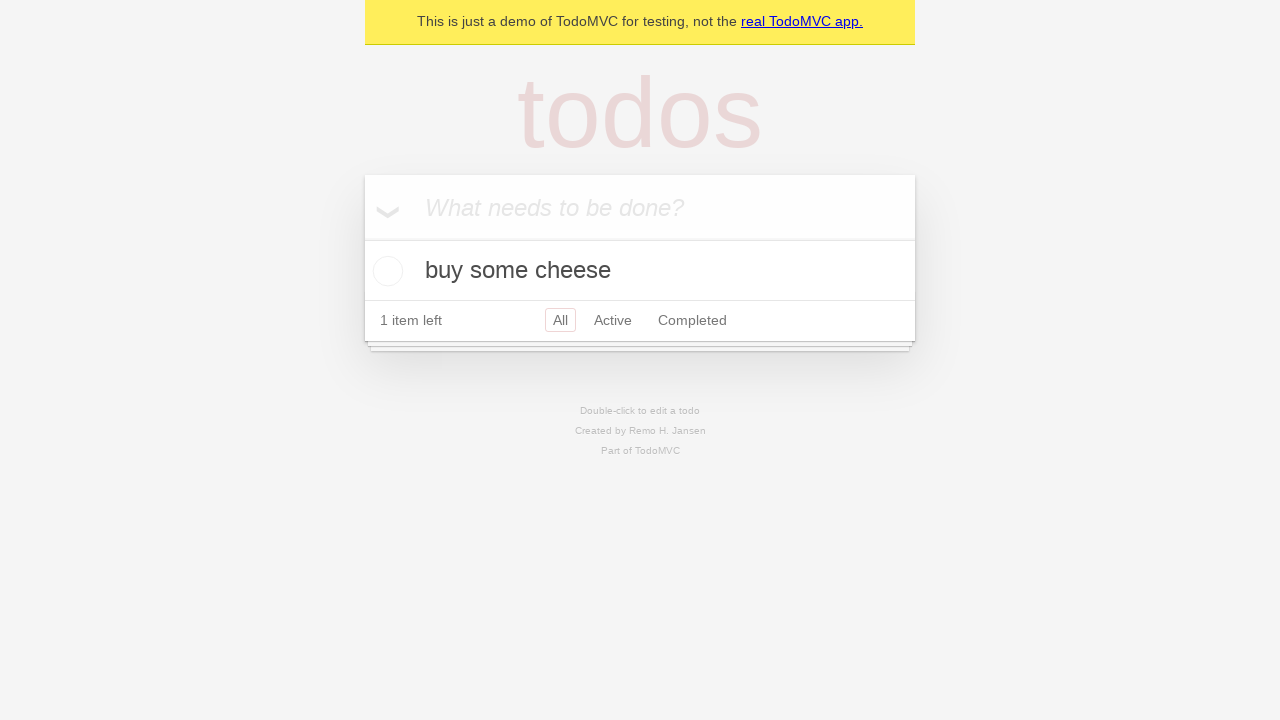

Filled new todo field with 'feed the cat' on internal:attr=[placeholder="What needs to be done?"i]
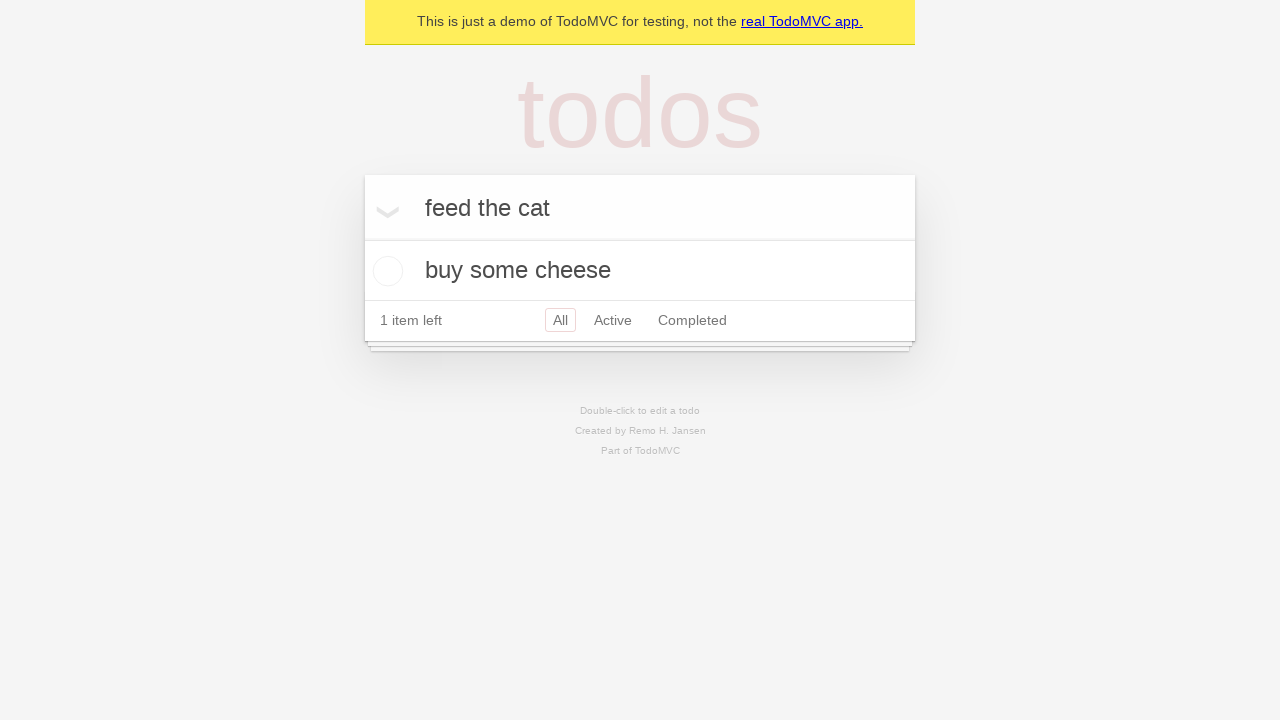

Pressed Enter to create todo 'feed the cat' on internal:attr=[placeholder="What needs to be done?"i]
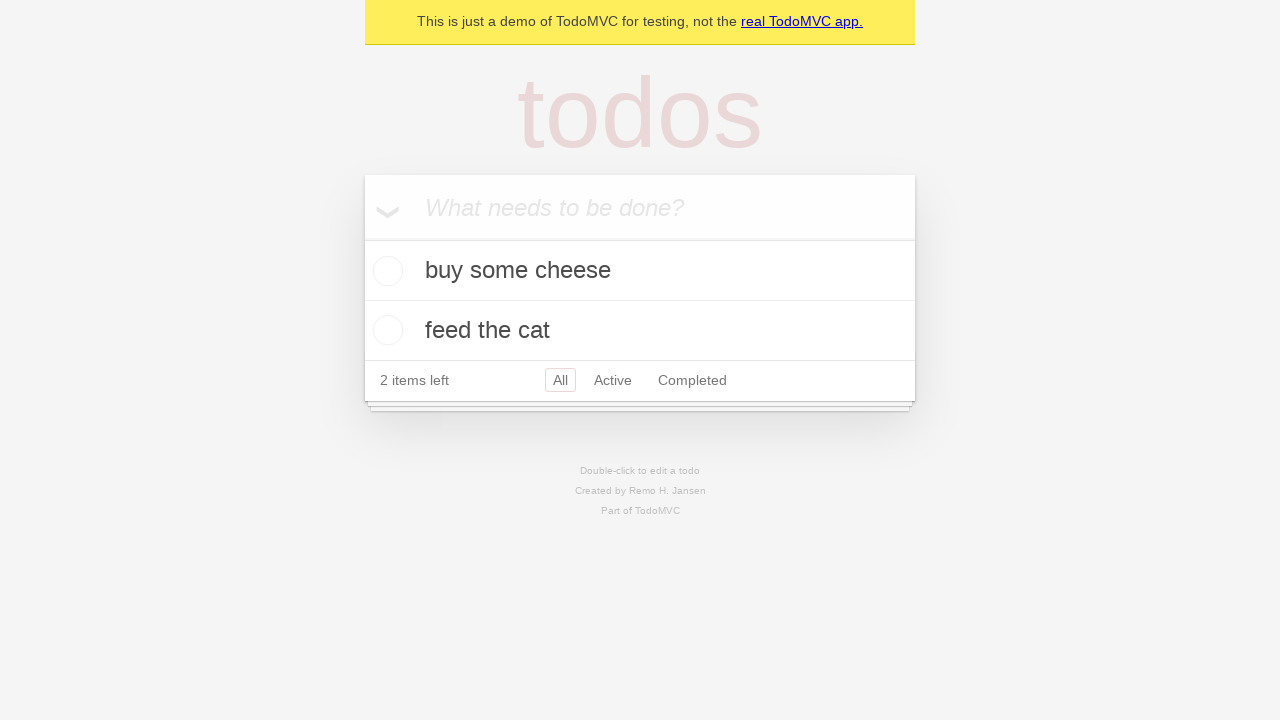

Filled new todo field with 'book a doctors appointment' on internal:attr=[placeholder="What needs to be done?"i]
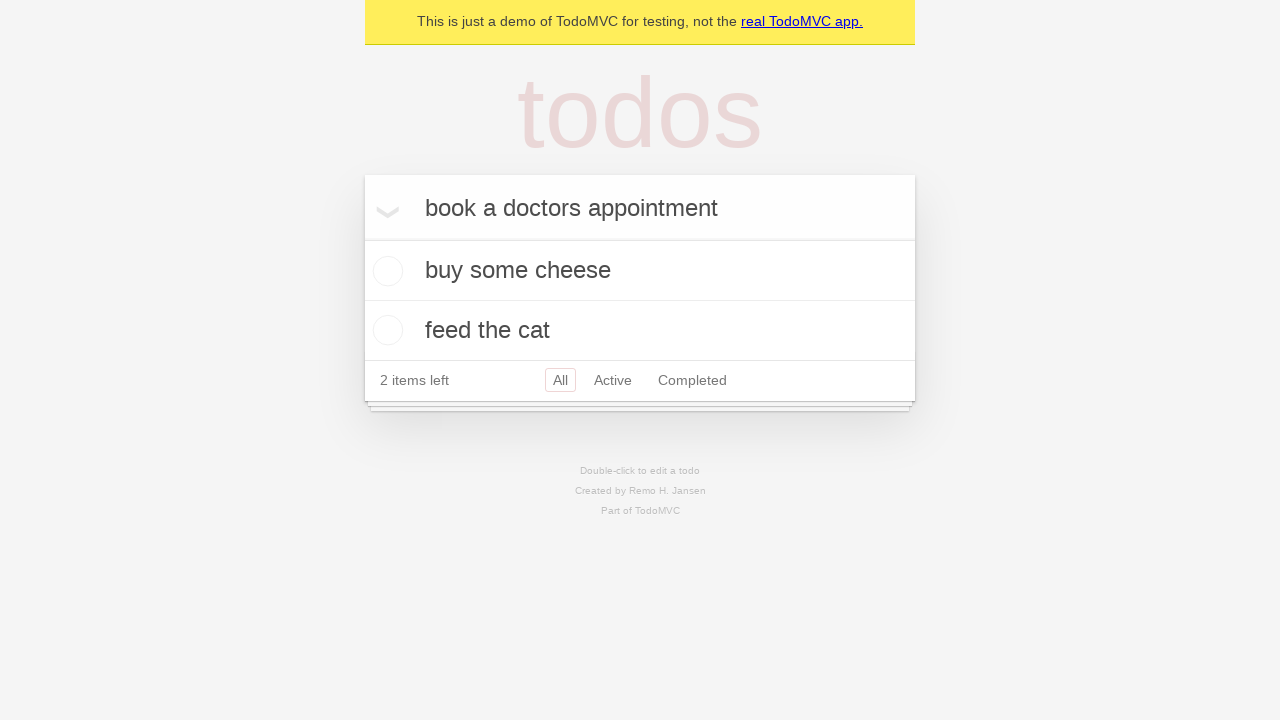

Pressed Enter to create todo 'book a doctors appointment' on internal:attr=[placeholder="What needs to be done?"i]
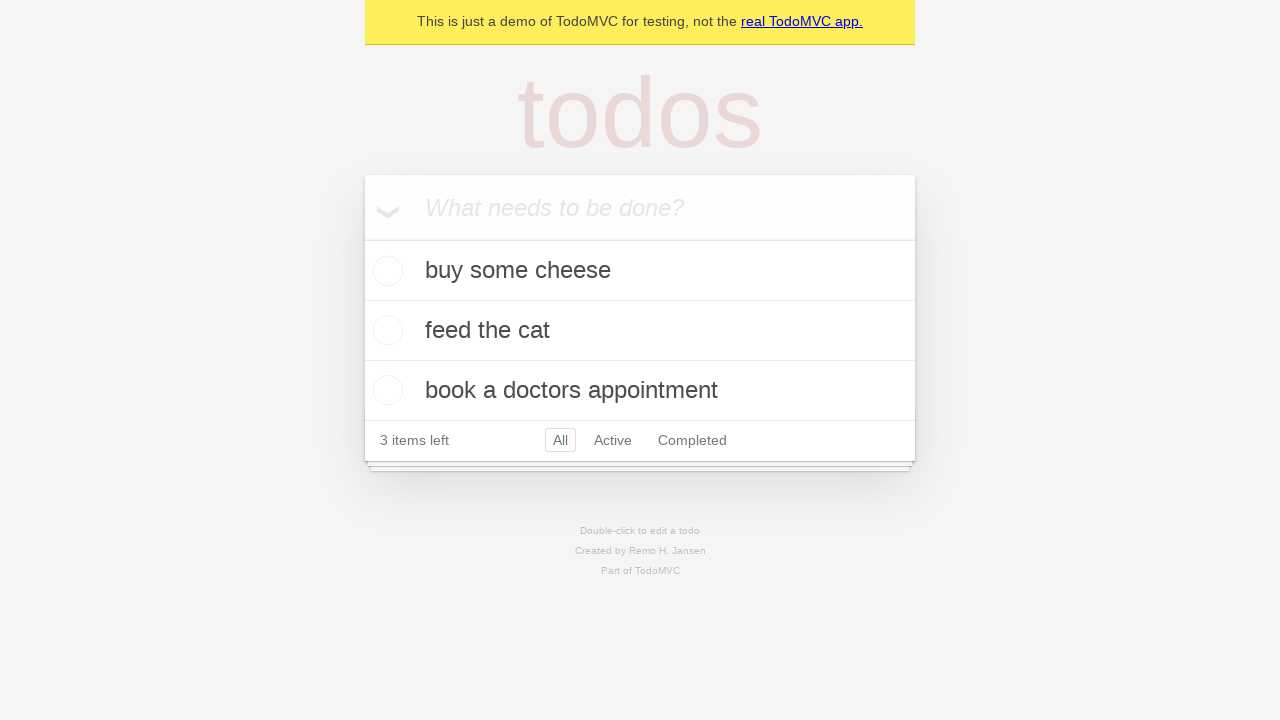

Located all todo items
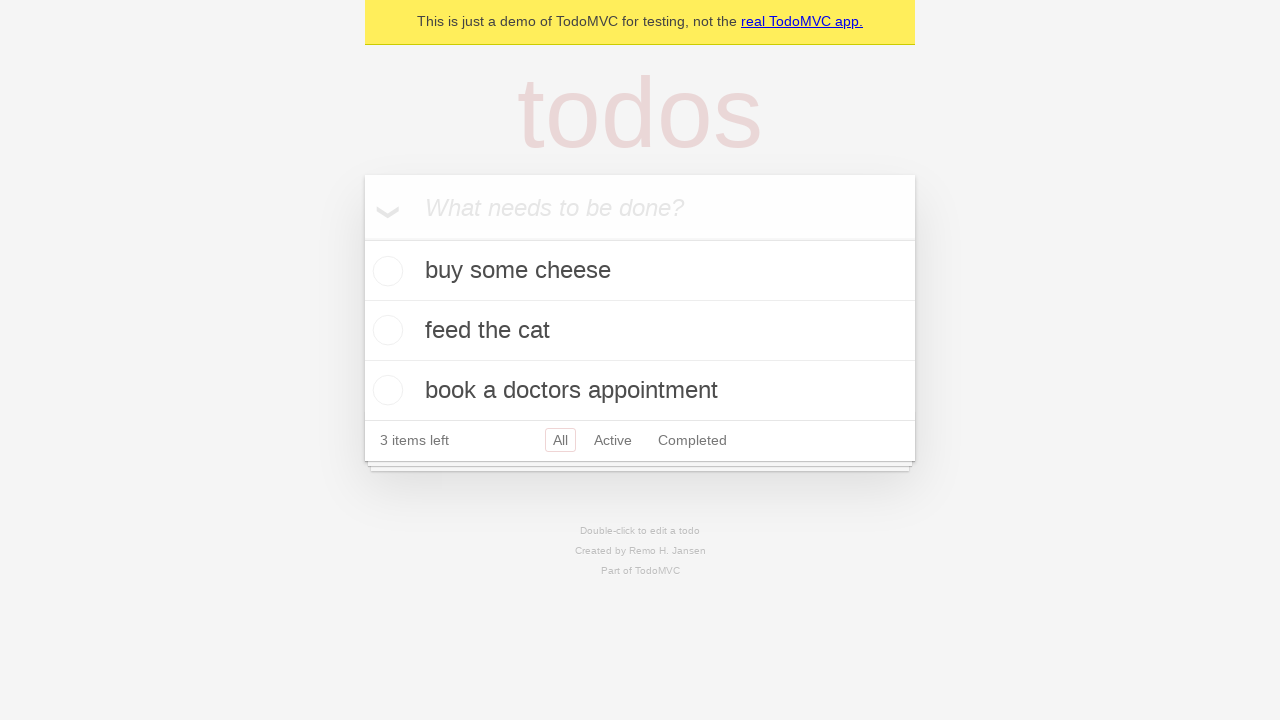

Double-clicked second todo item to enter edit mode at (640, 331) on internal:testid=[data-testid="todo-item"s] >> nth=1
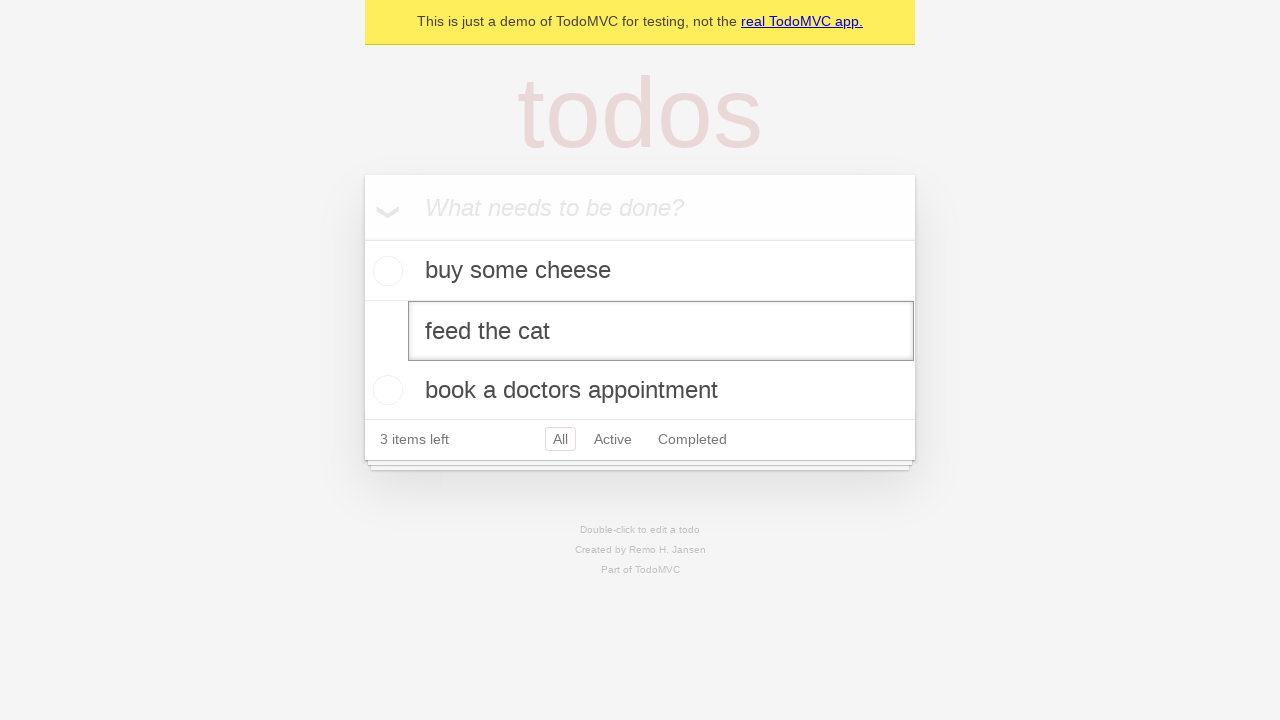

Filled edit field with 'buy some sausages' on internal:testid=[data-testid="todo-item"s] >> nth=1 >> internal:role=textbox[nam
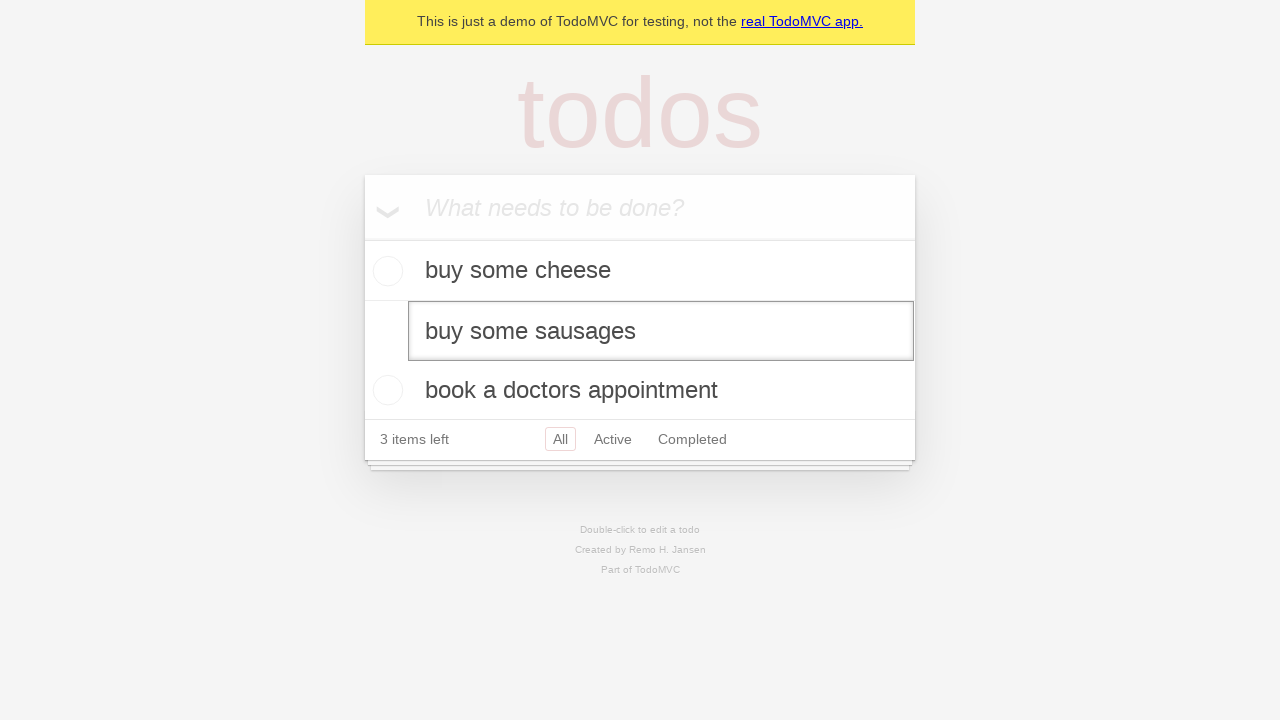

Dispatched blur event to save edits
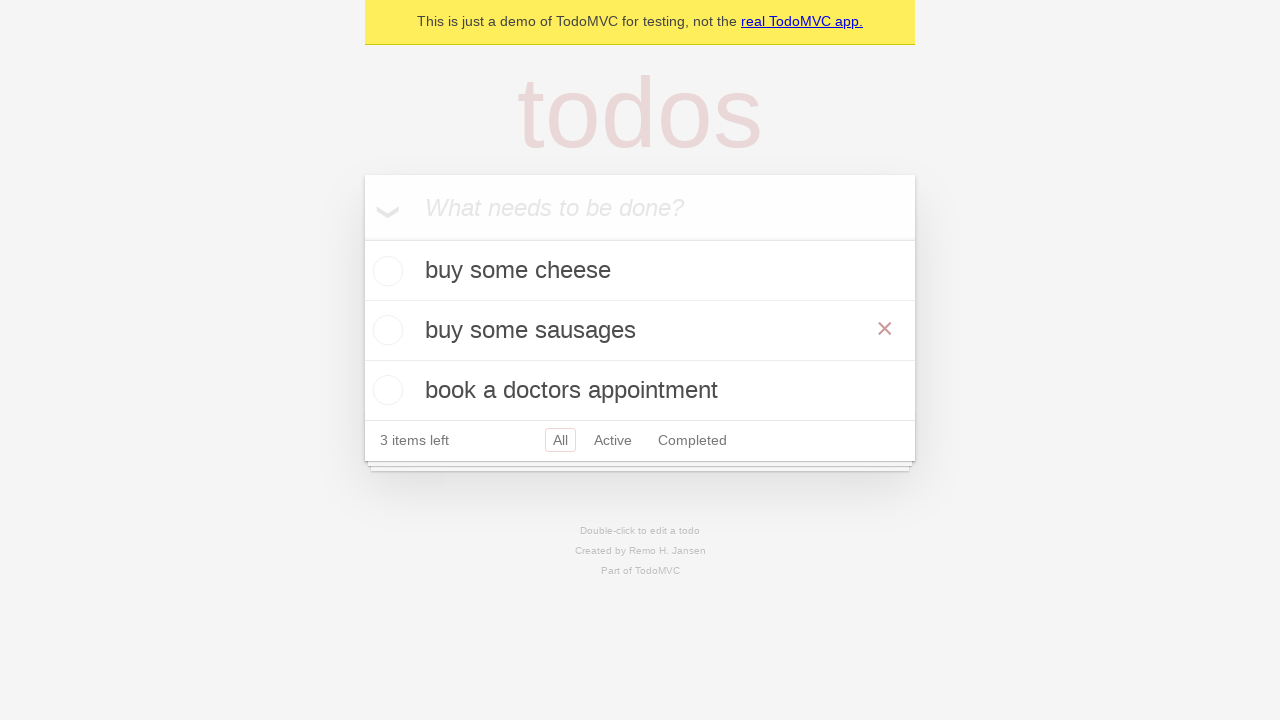

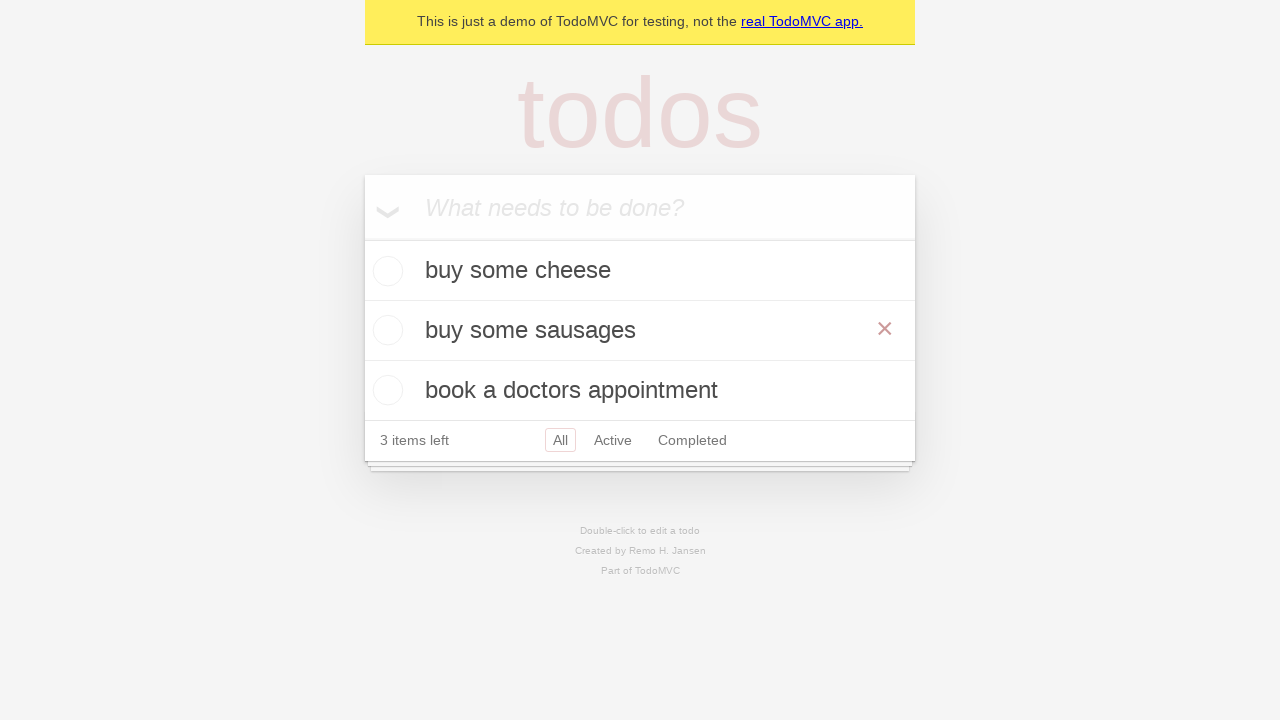